Tests checkbox functionality by finding all checkboxes on a practice page and clicking each one that is visible to select them all.

Starting URL: https://www.tutorialspoint.com/selenium/practice/check-box.php

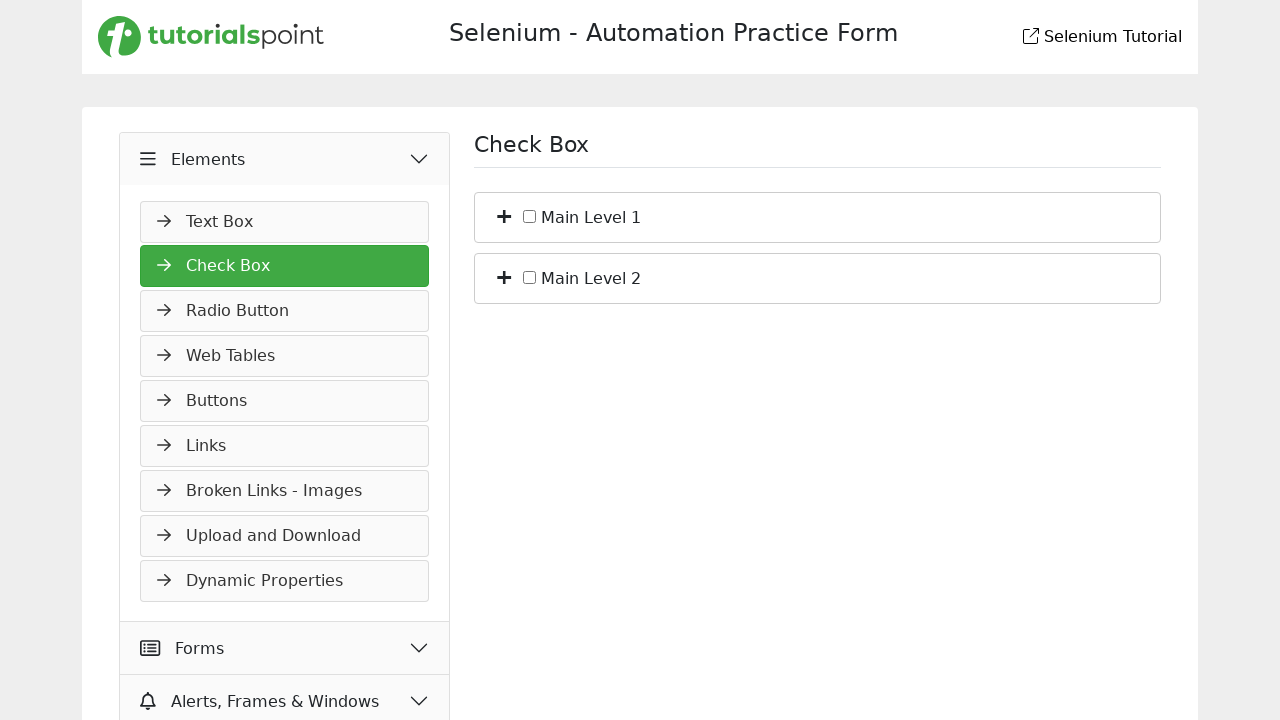

Waited for checkboxes to load on the practice page
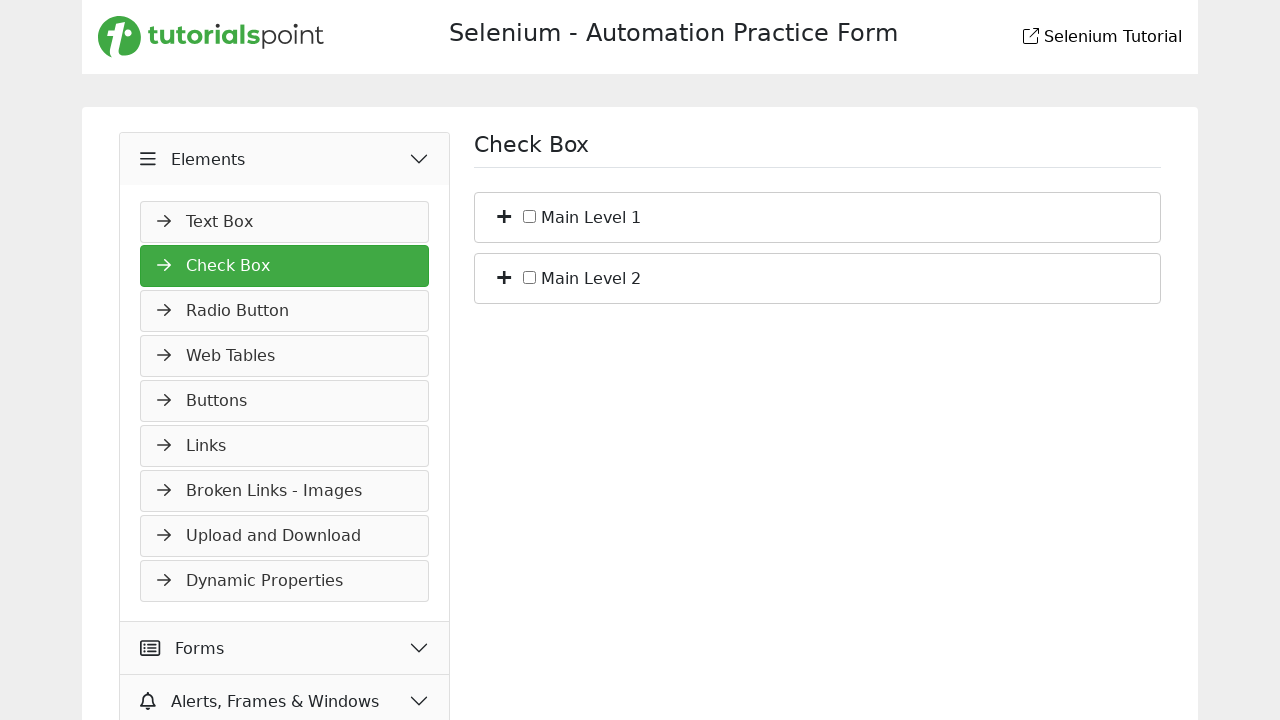

Located all checkbox elements on the page
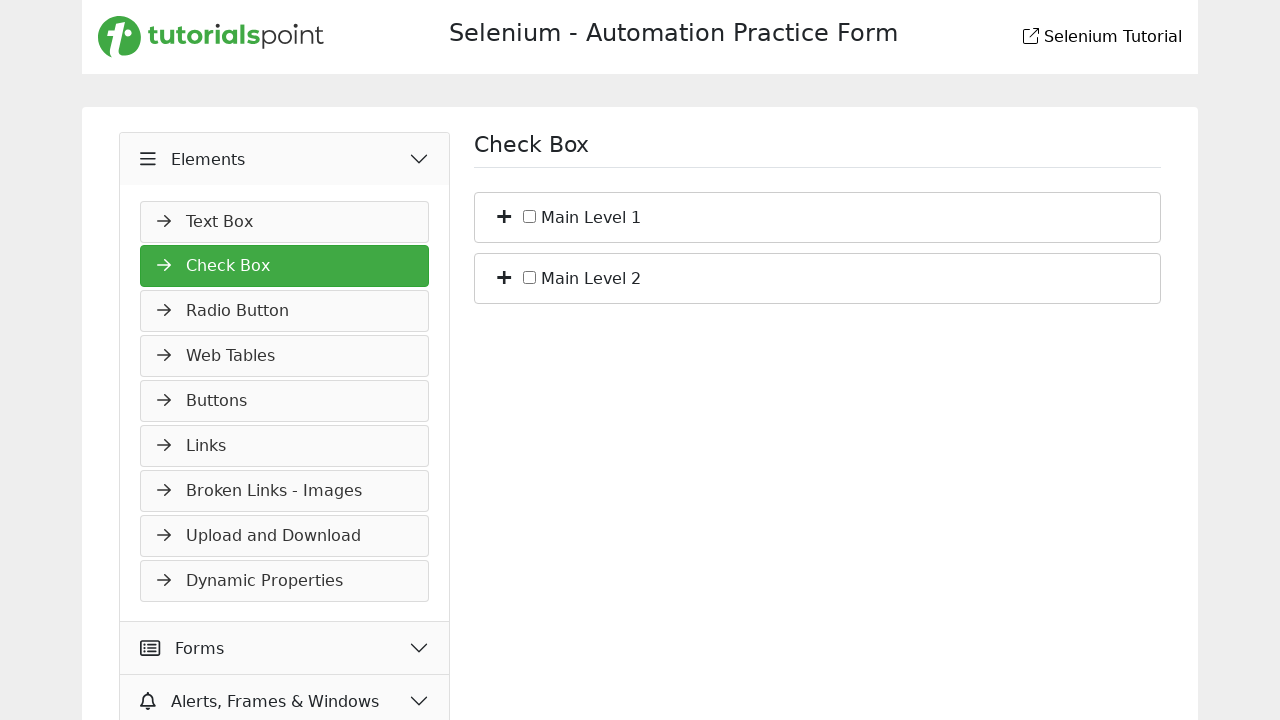

Found 22 checkboxes total
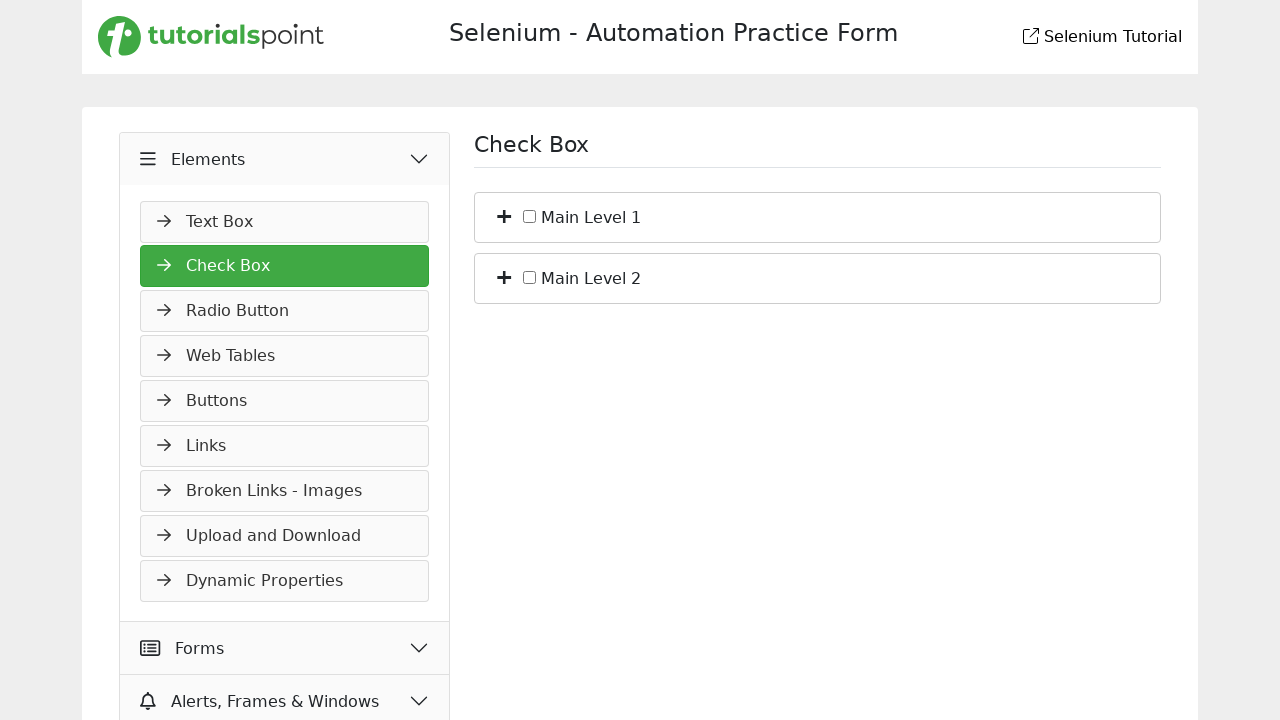

Clicked visible checkbox 1 of 22 at (530, 216) on input[type='checkbox'] >> nth=0
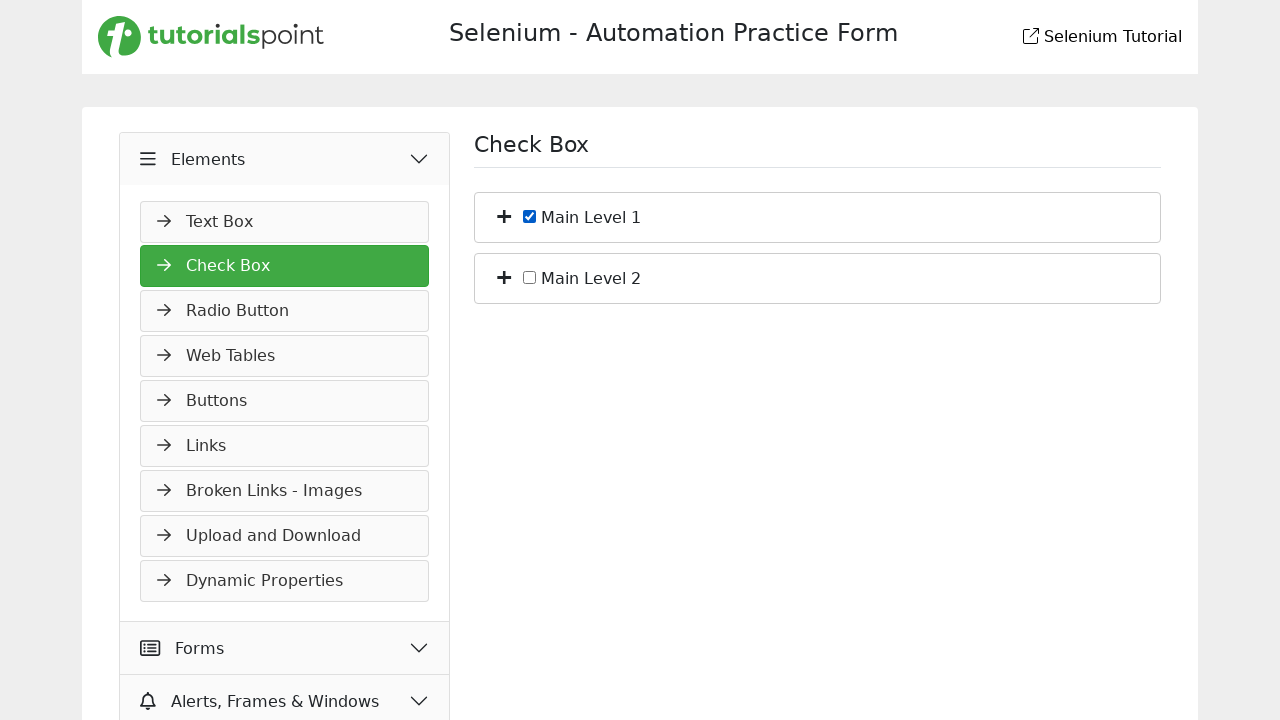

Clicked visible checkbox 12 of 22 at (530, 277) on input[type='checkbox'] >> nth=11
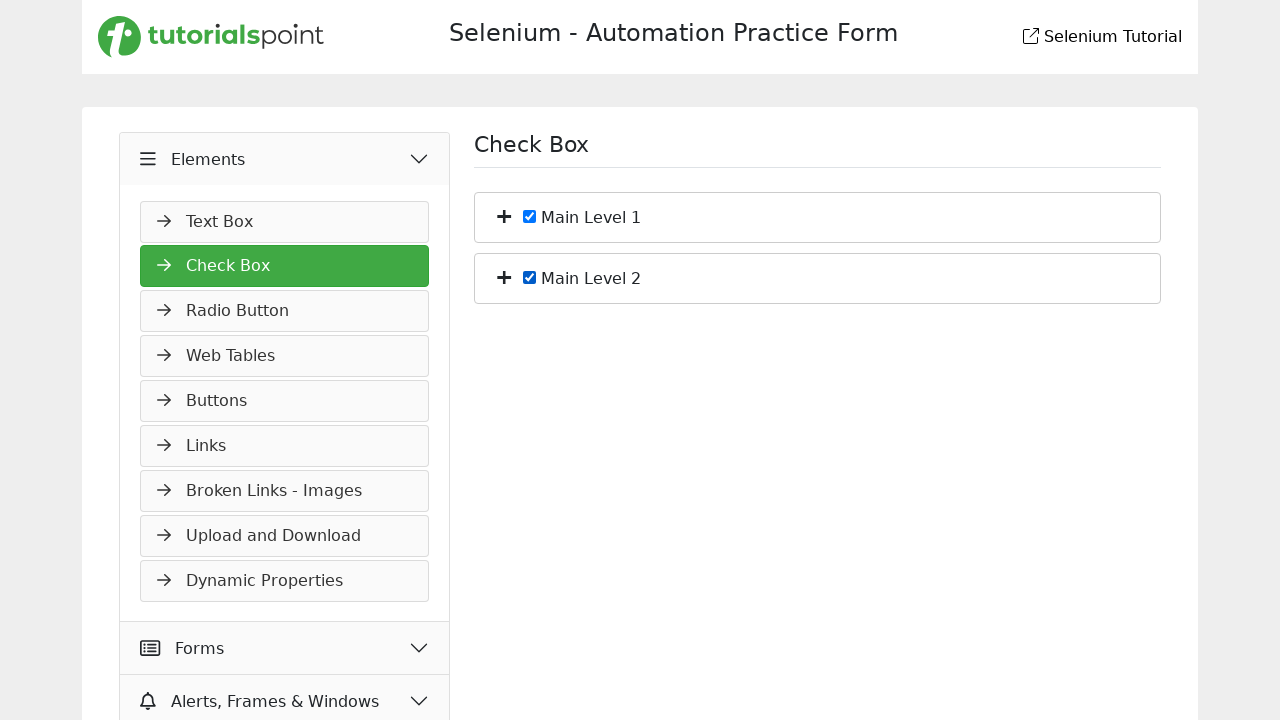

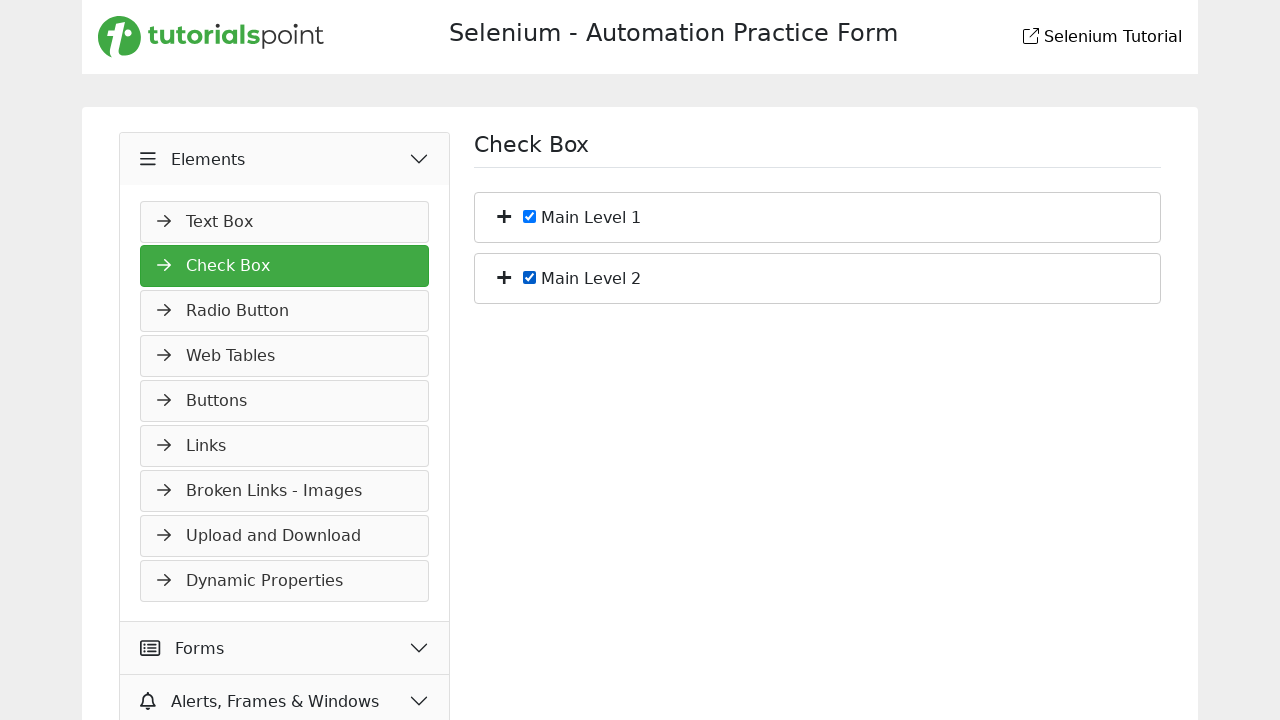